Tests drag and drop functionality using click-hold and move by offset coordinates on jQuery UI demo page

Starting URL: https://jqueryui.com/droppable

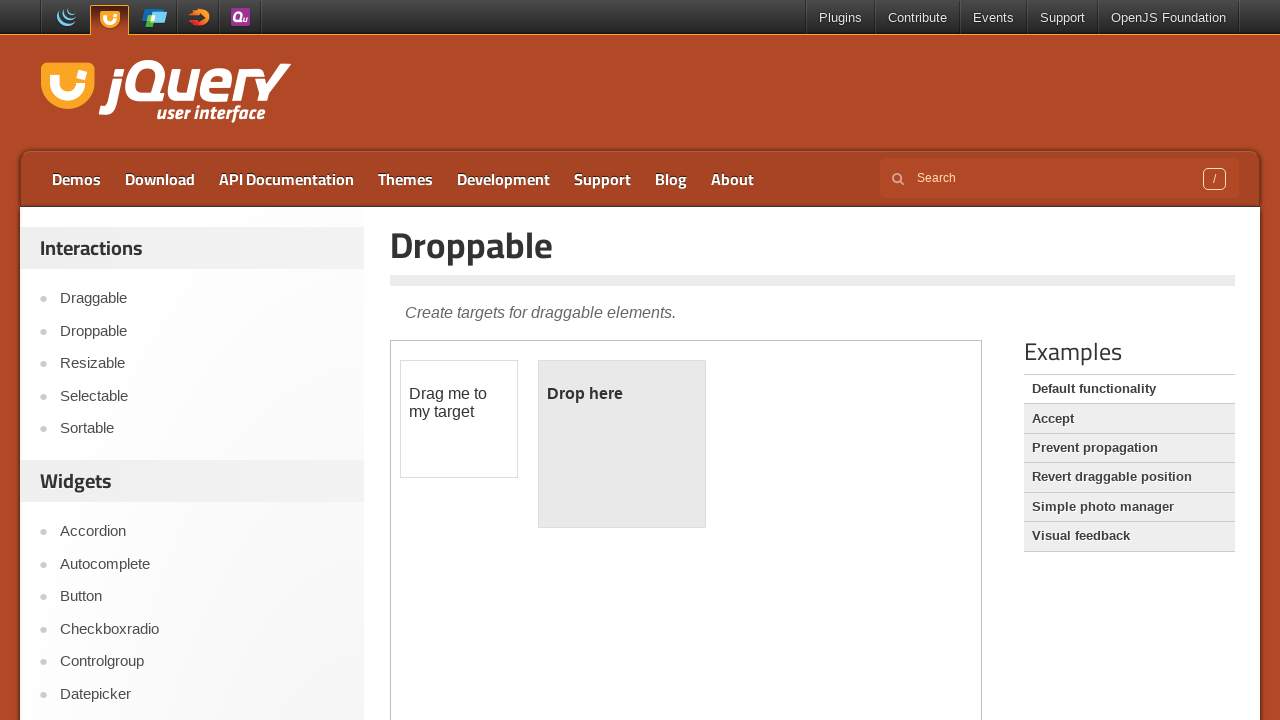

Located iframe containing draggable elements
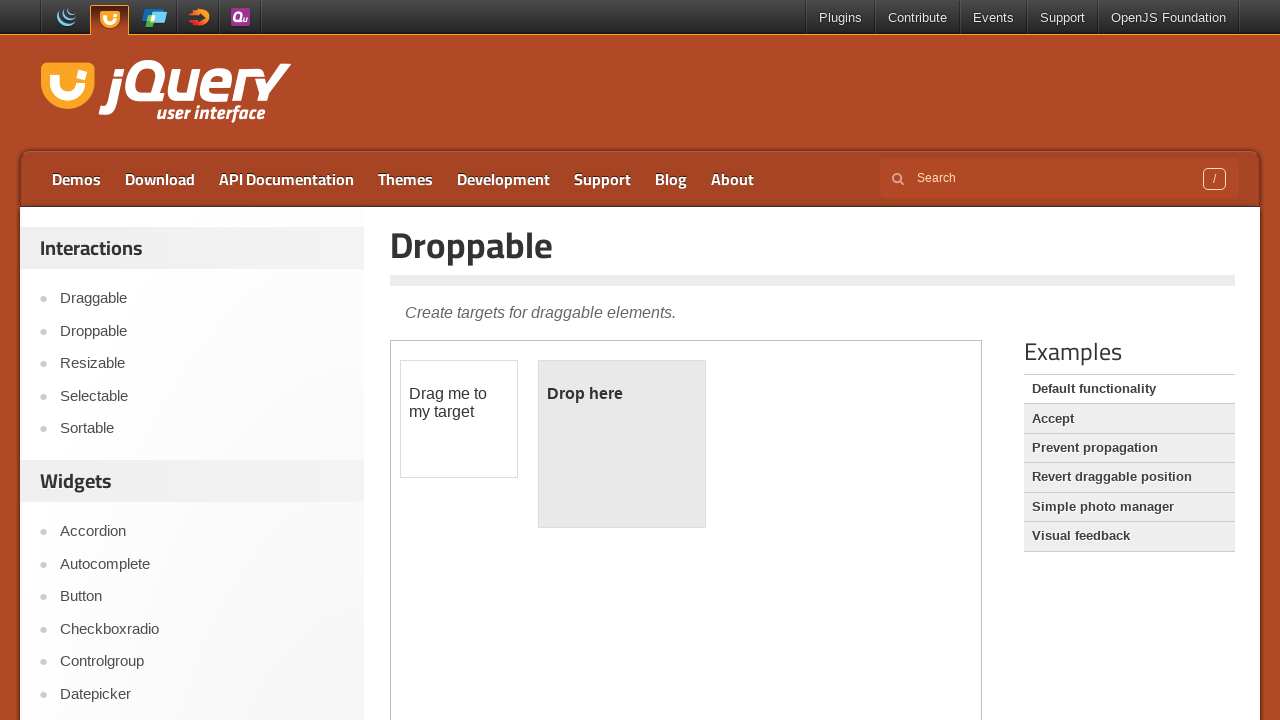

Located draggable source element
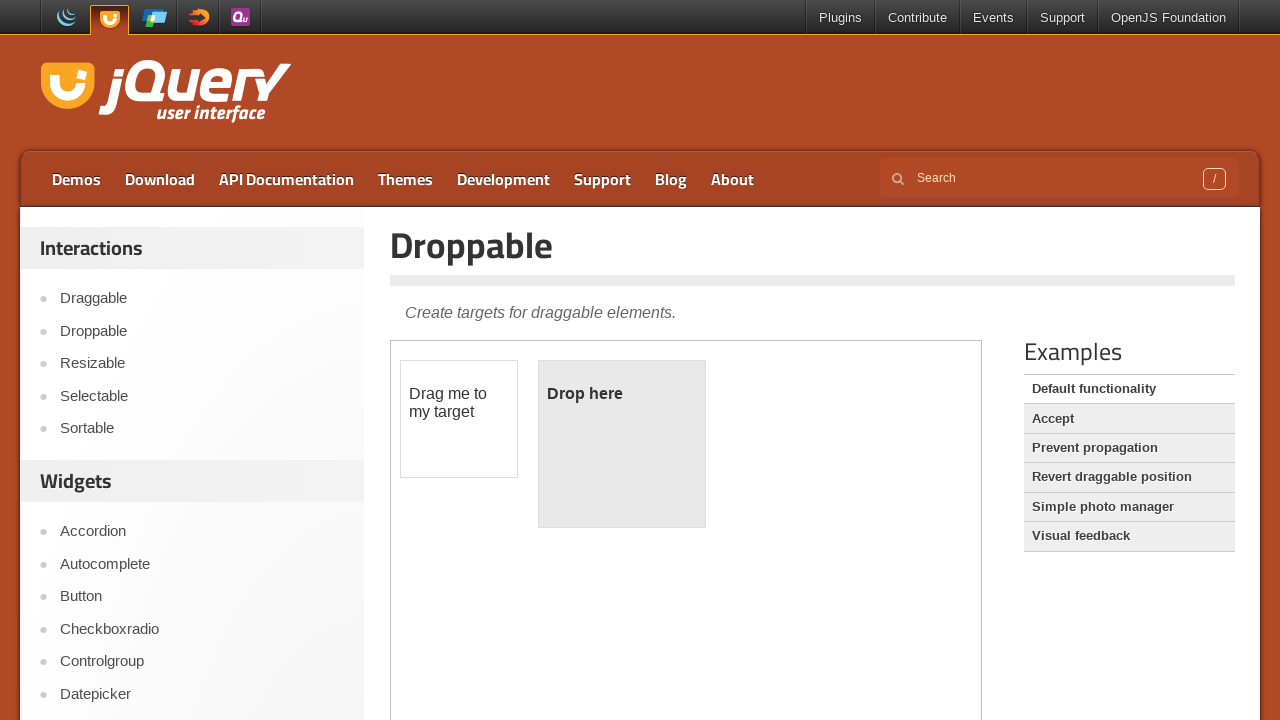

Retrieved bounding box of source element
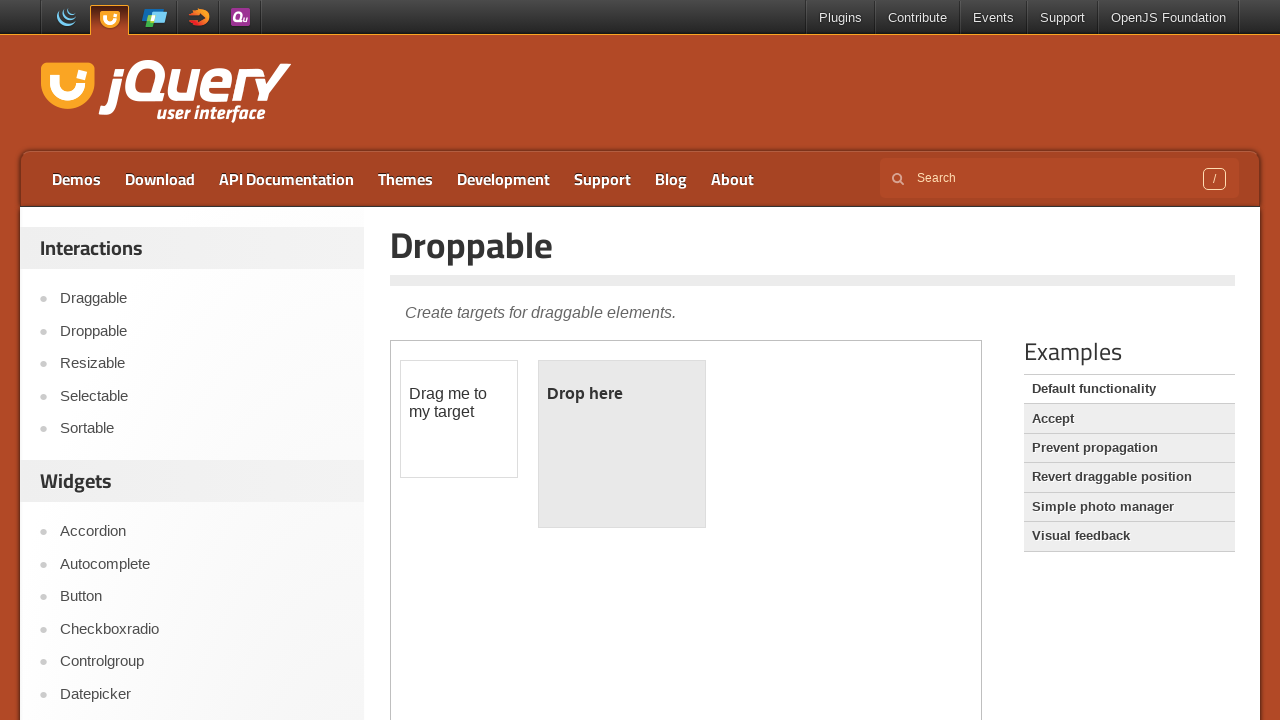

Dragged element to droppable target (388px right, 34px down) at (539, 361)
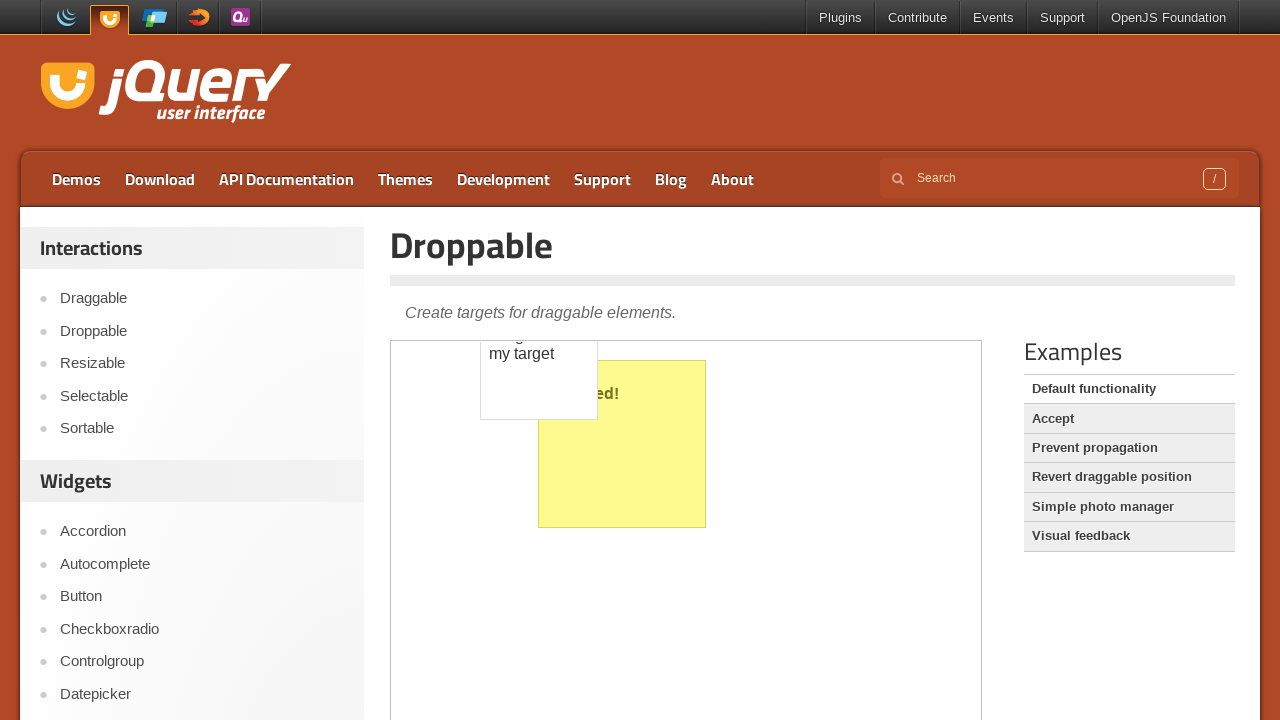

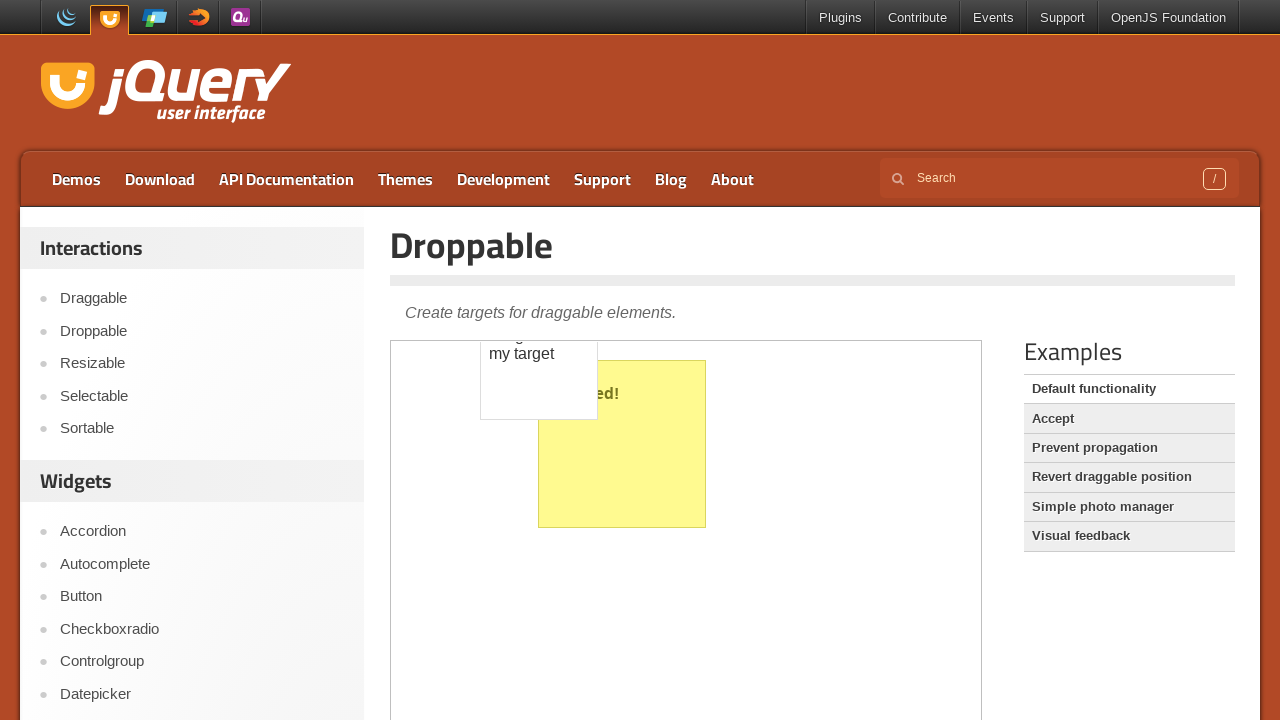